Tests browser navigation interactions including refresh, back, forward, and navigating to different pages

Starting URL: https://www.letskodeit.com/practice

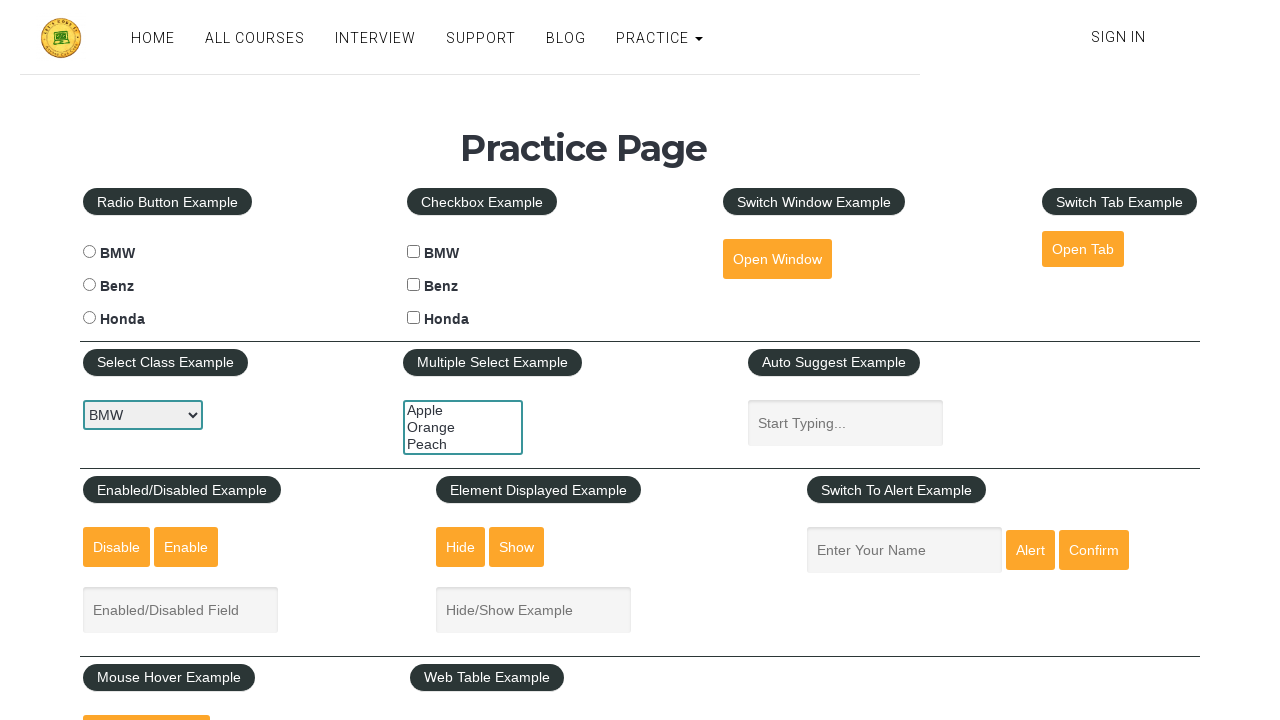

Retrieved page title
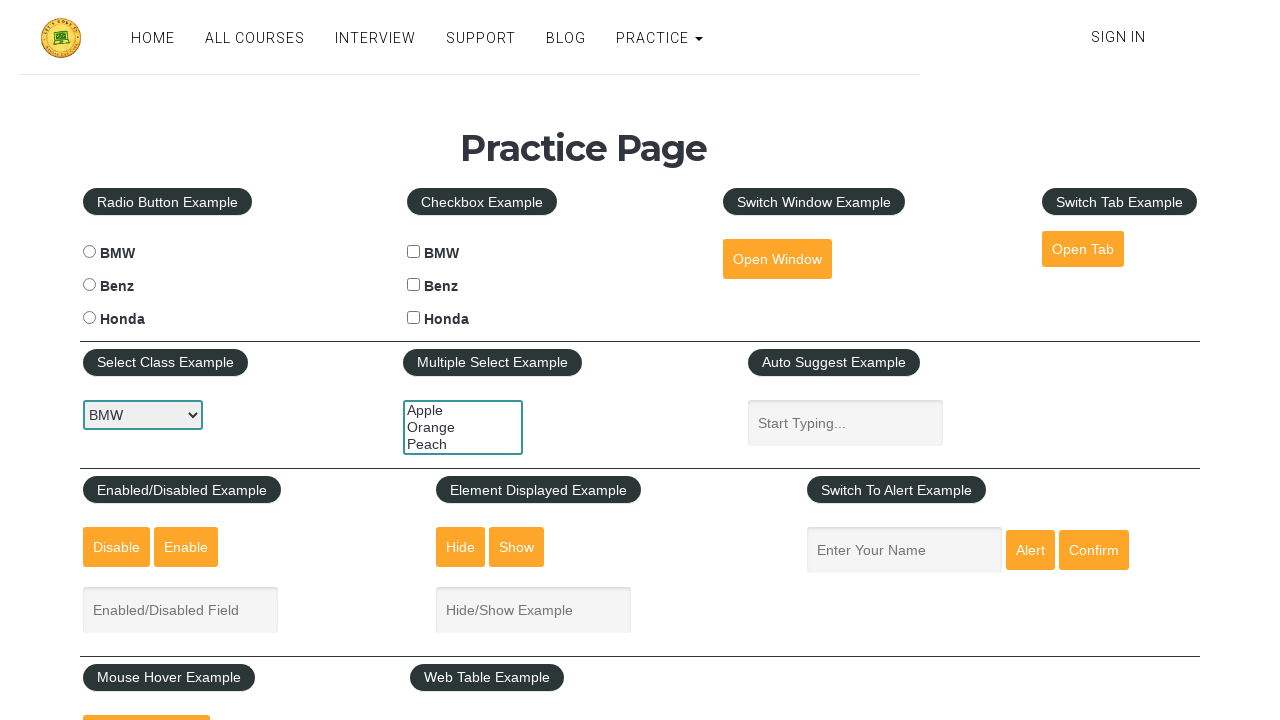

Retrieved current URL
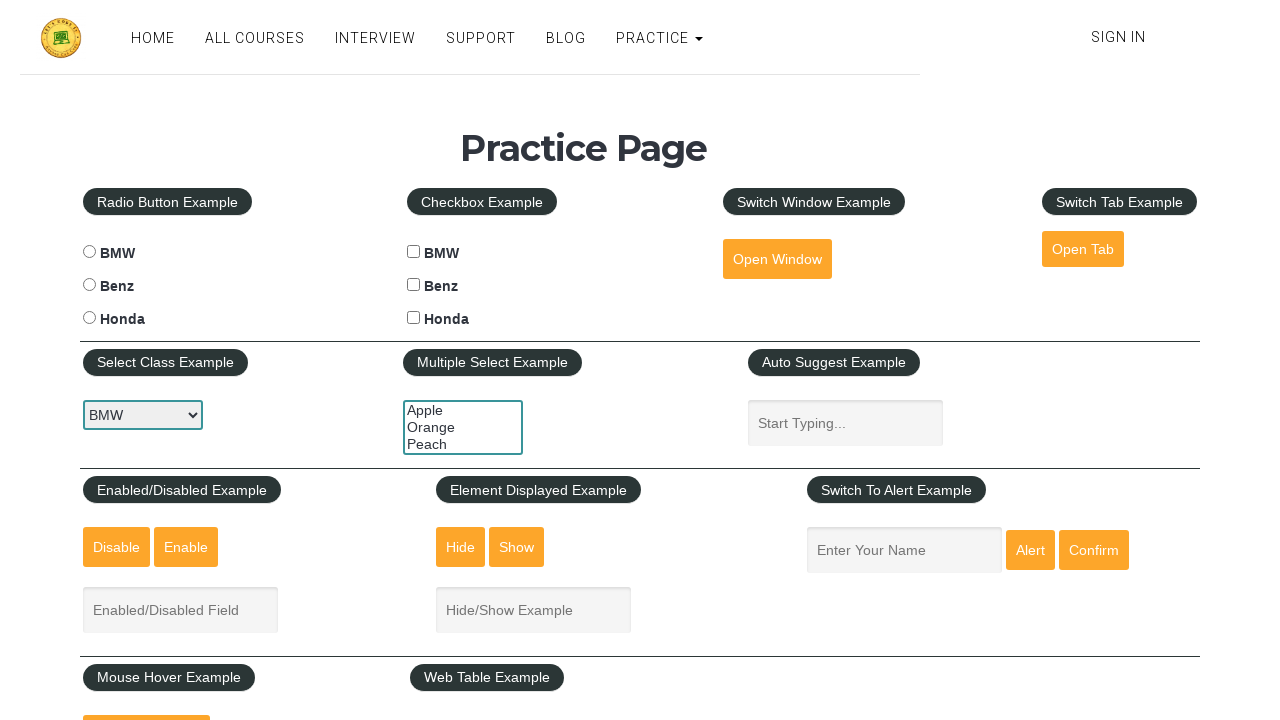

First page refresh completed
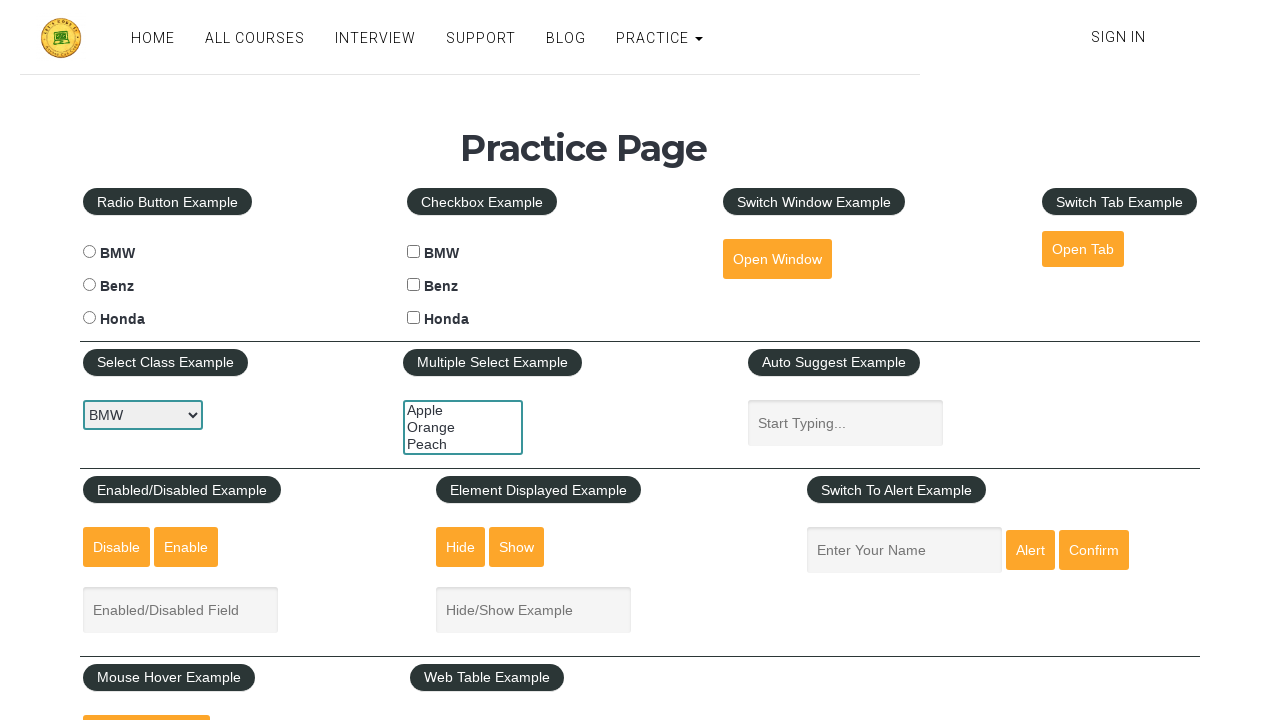

Second page refresh by navigating to current URL
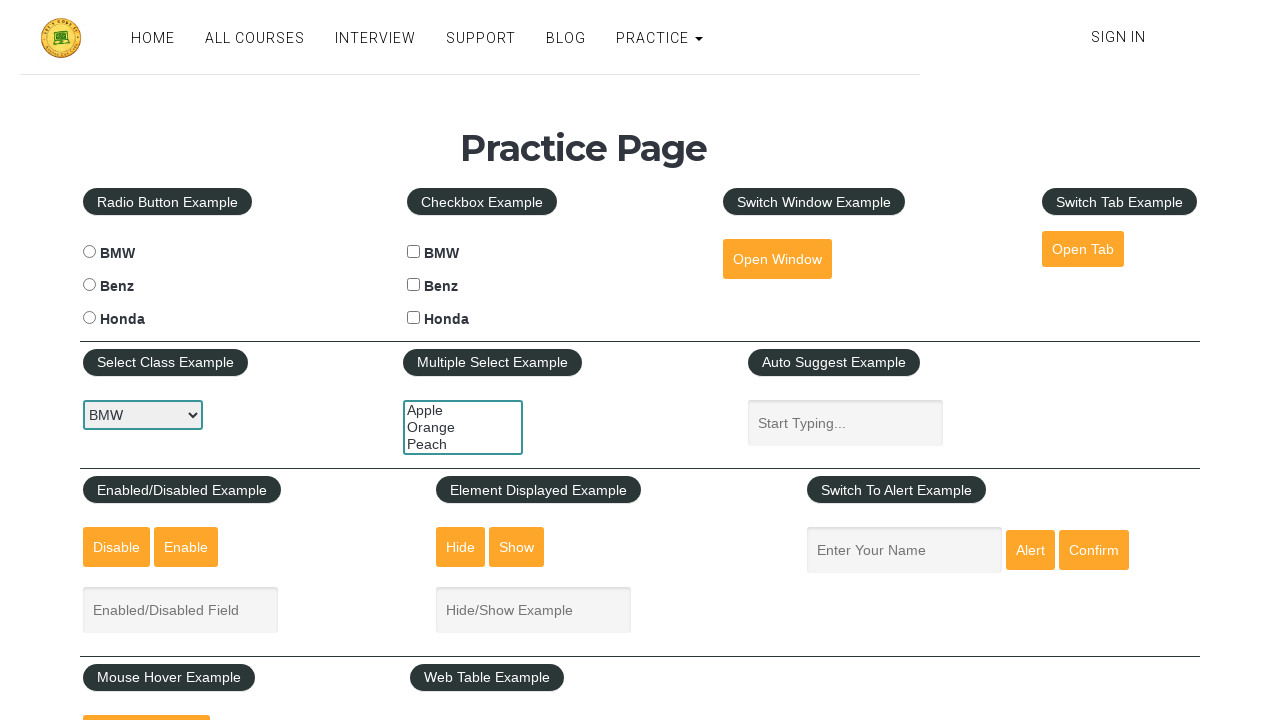

Navigated to support page at https://www.letskodeit.com/support
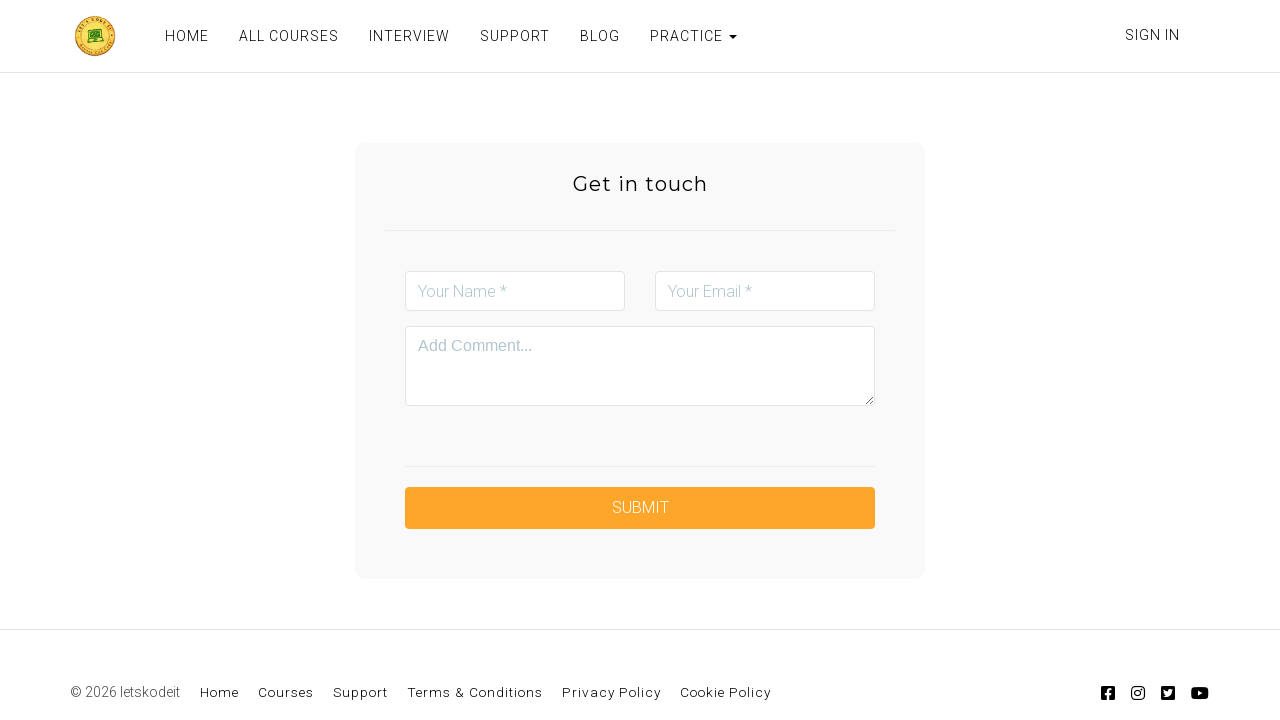

Navigated back one step in browser history
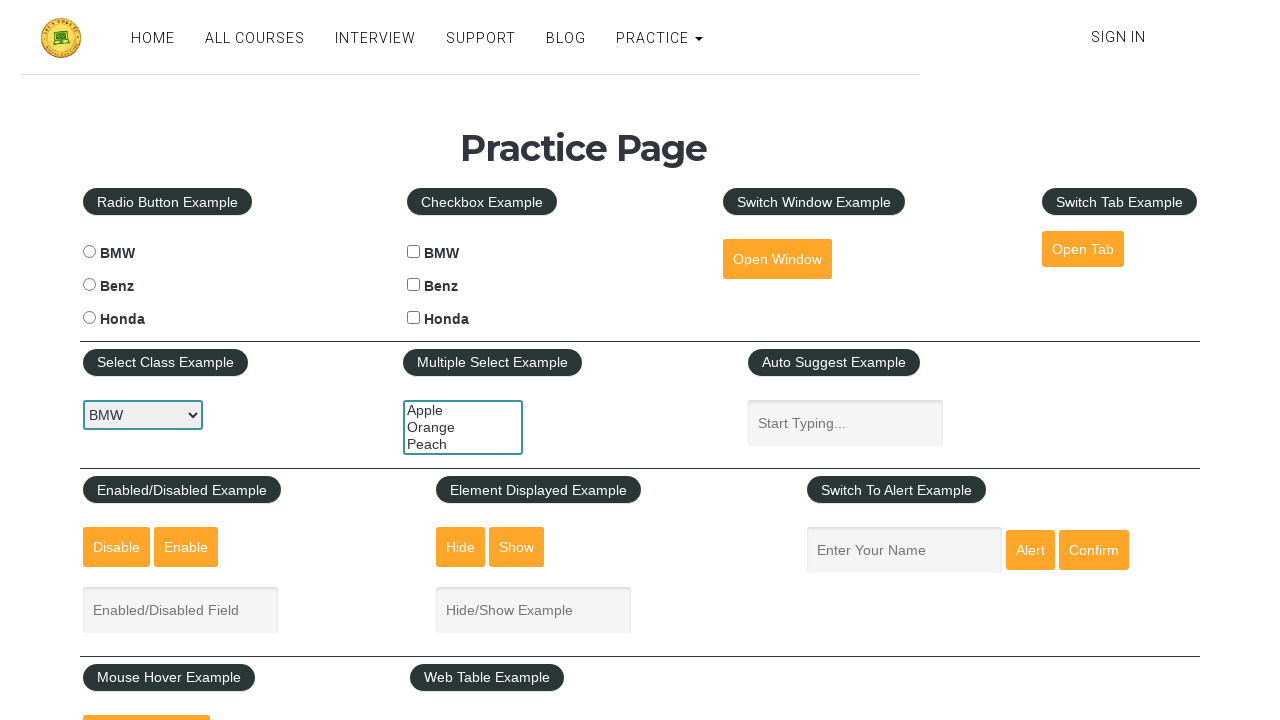

Navigated forward one step in browser history
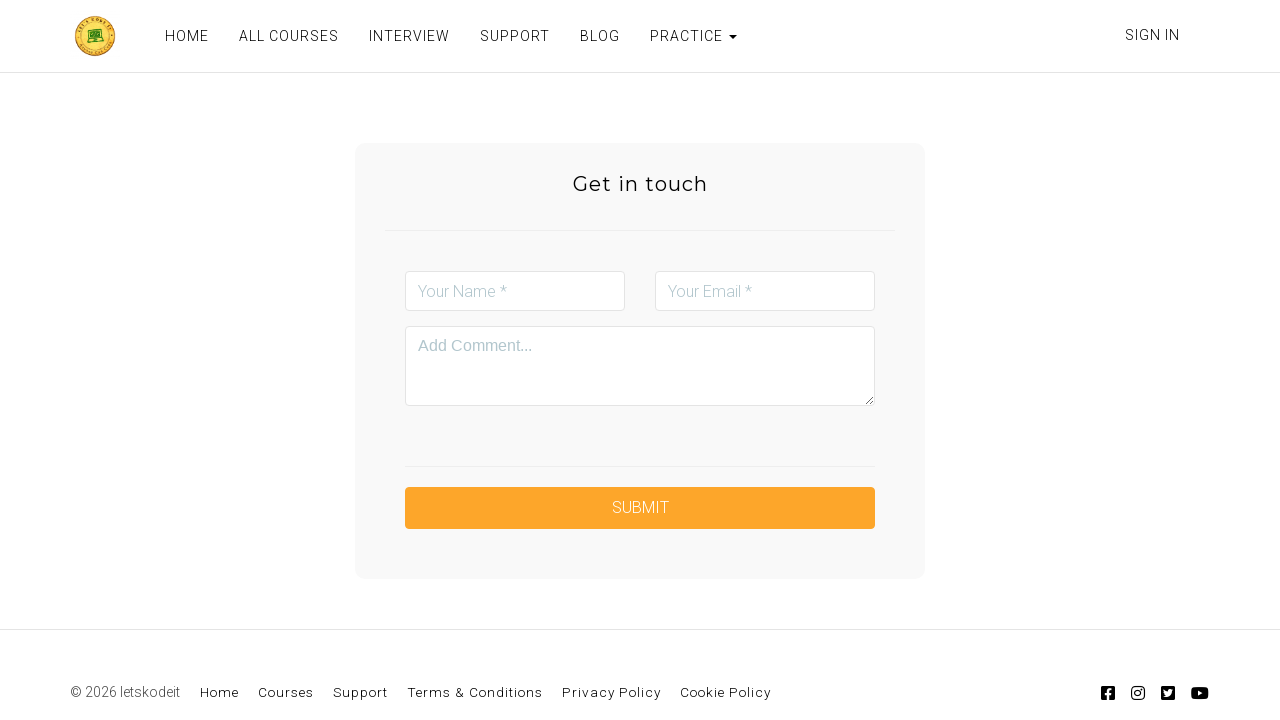

Retrieved page source content
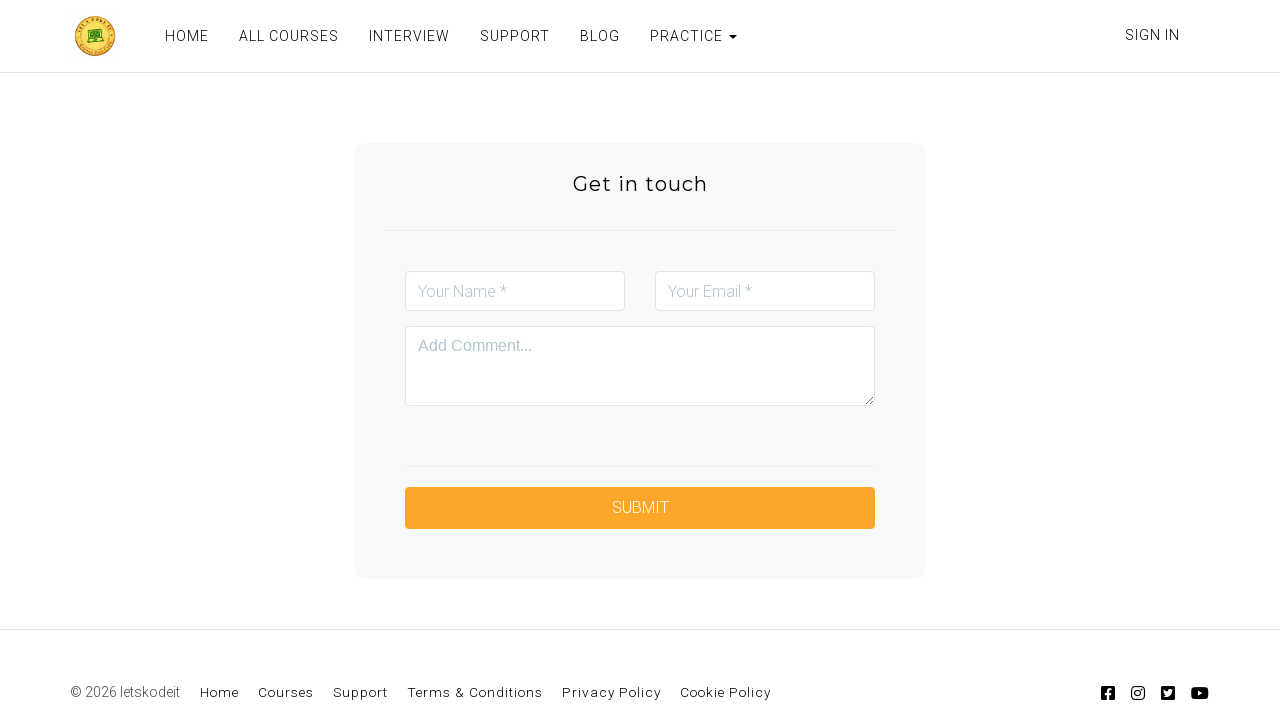

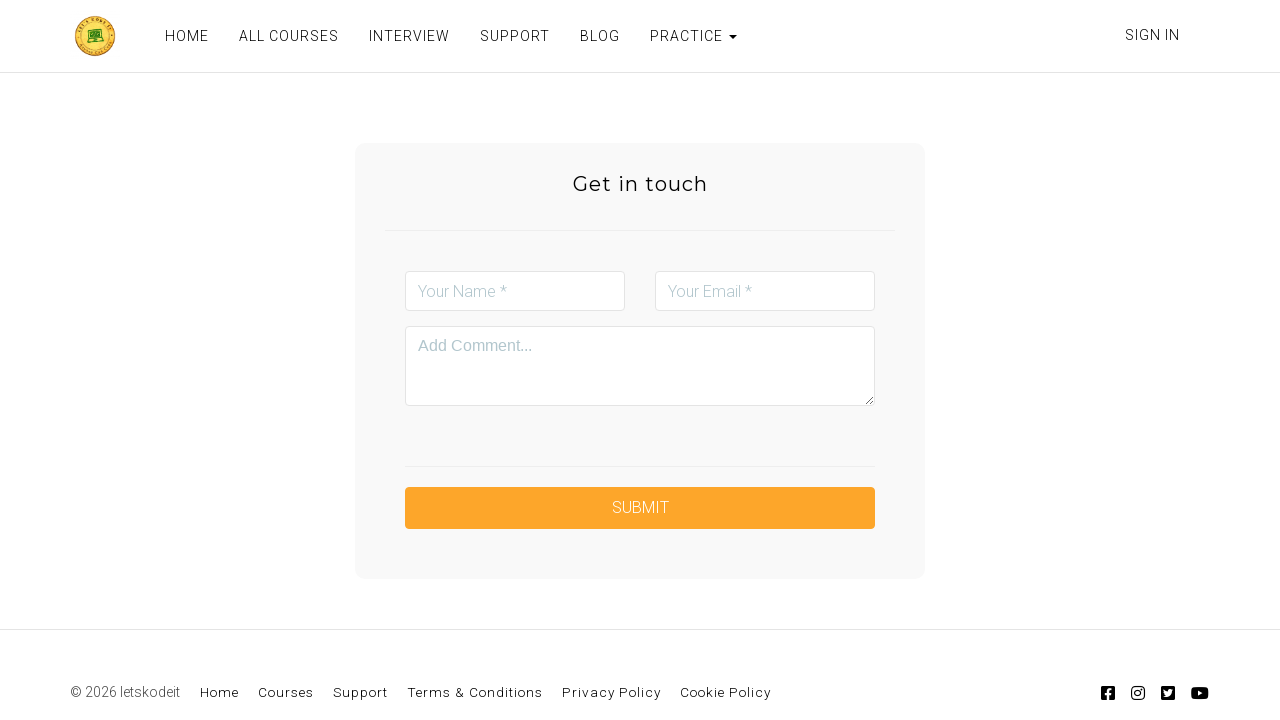